Tests jQuery UI selectable widget by switching to an iframe and selecting odd-numbered items from a list while holding the Control key

Starting URL: https://jqueryui.com/selectable/

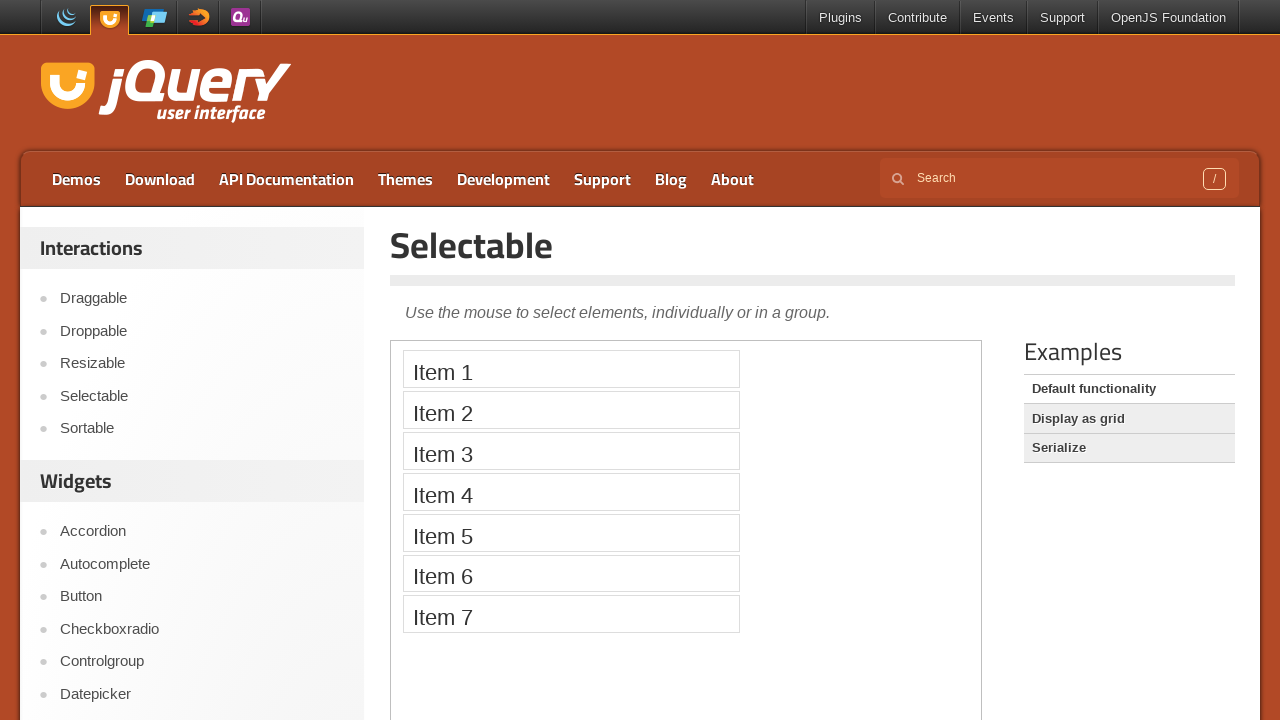

Located the demo iframe containing the selectable widget
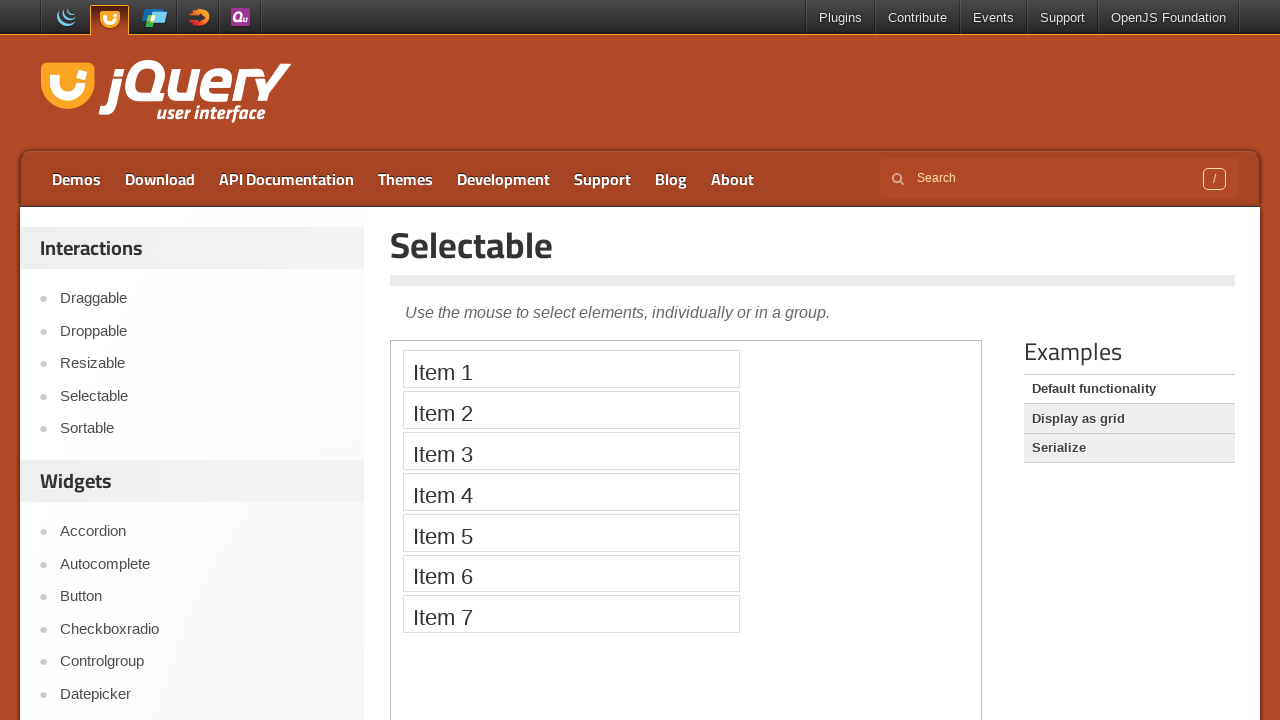

Located all list items in the selectable list
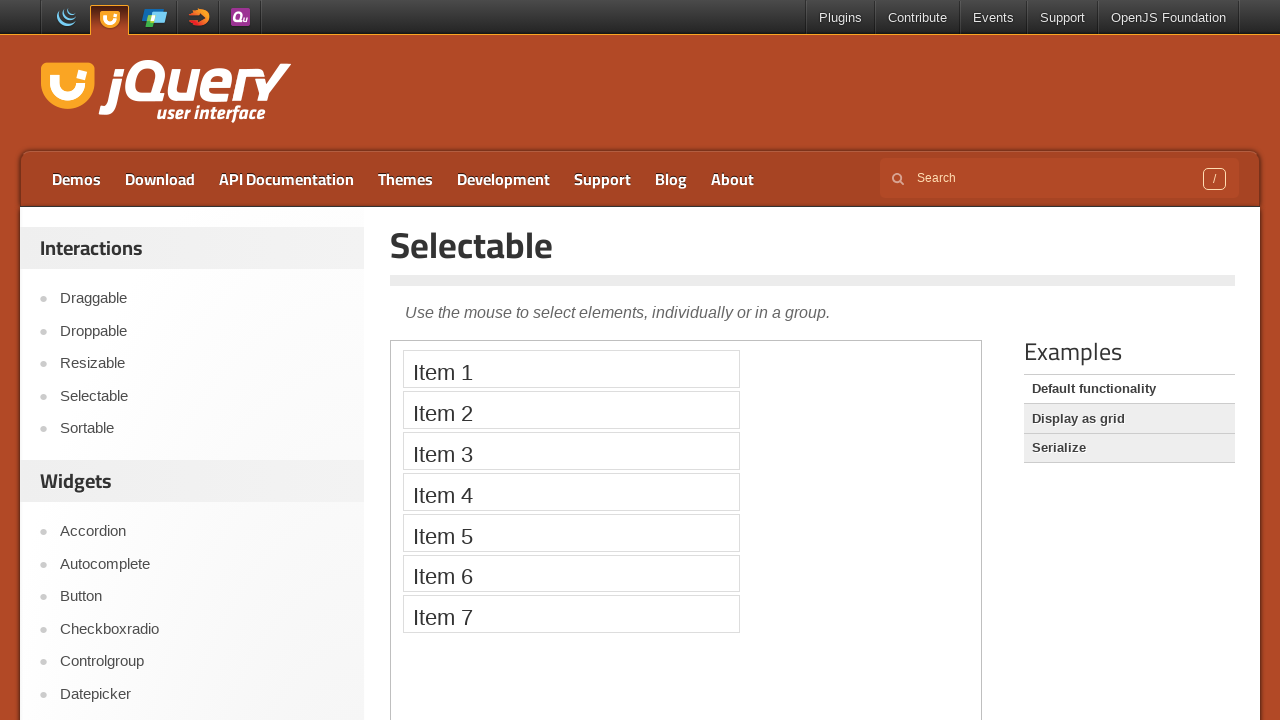

Waited for the first list item to be visible
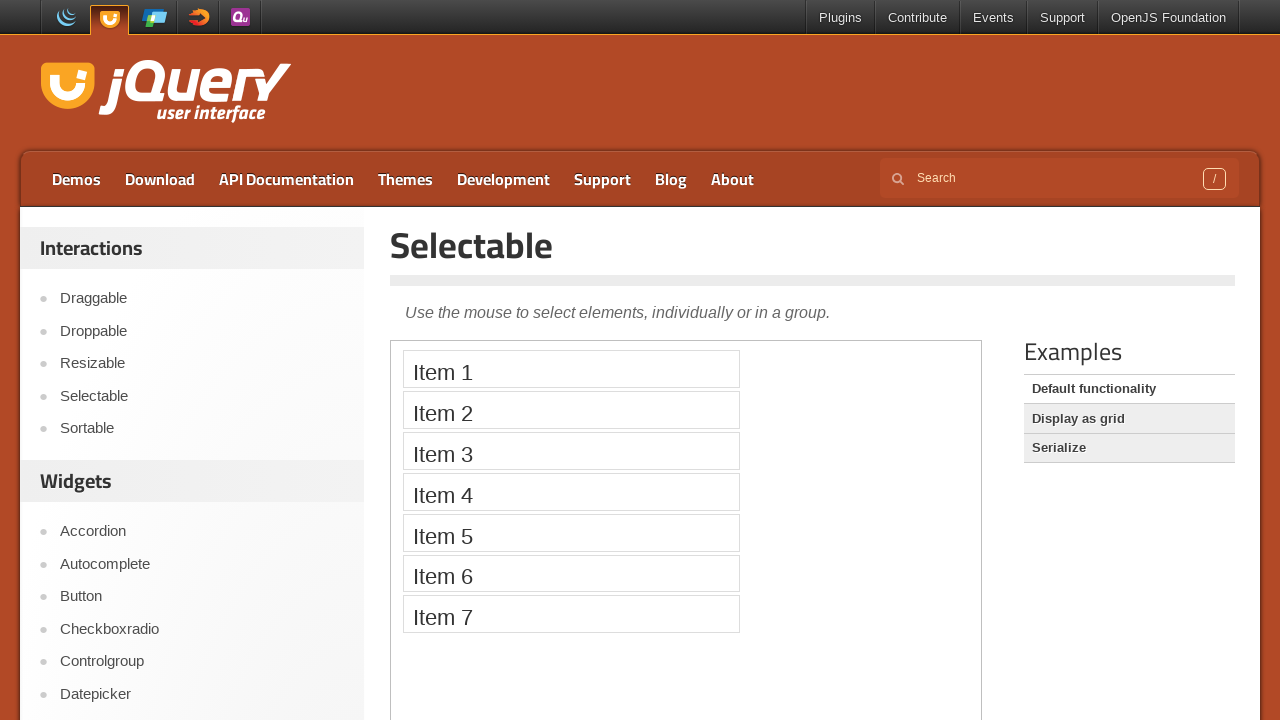

Retrieved count of list items: 7
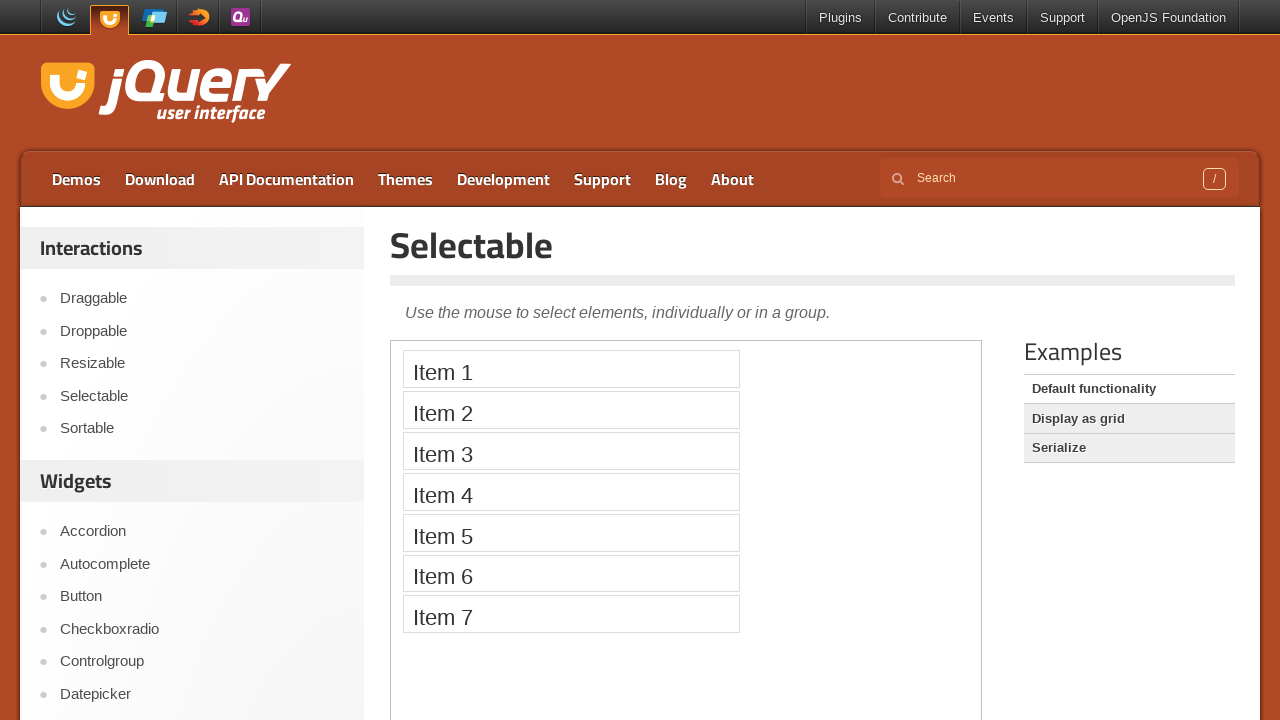

Control+clicked item 1 (odd-numbered item) for multi-selection at (571, 369) on iframe.demo-frame >> internal:control=enter-frame >> xpath=//ol[@id='selectable'
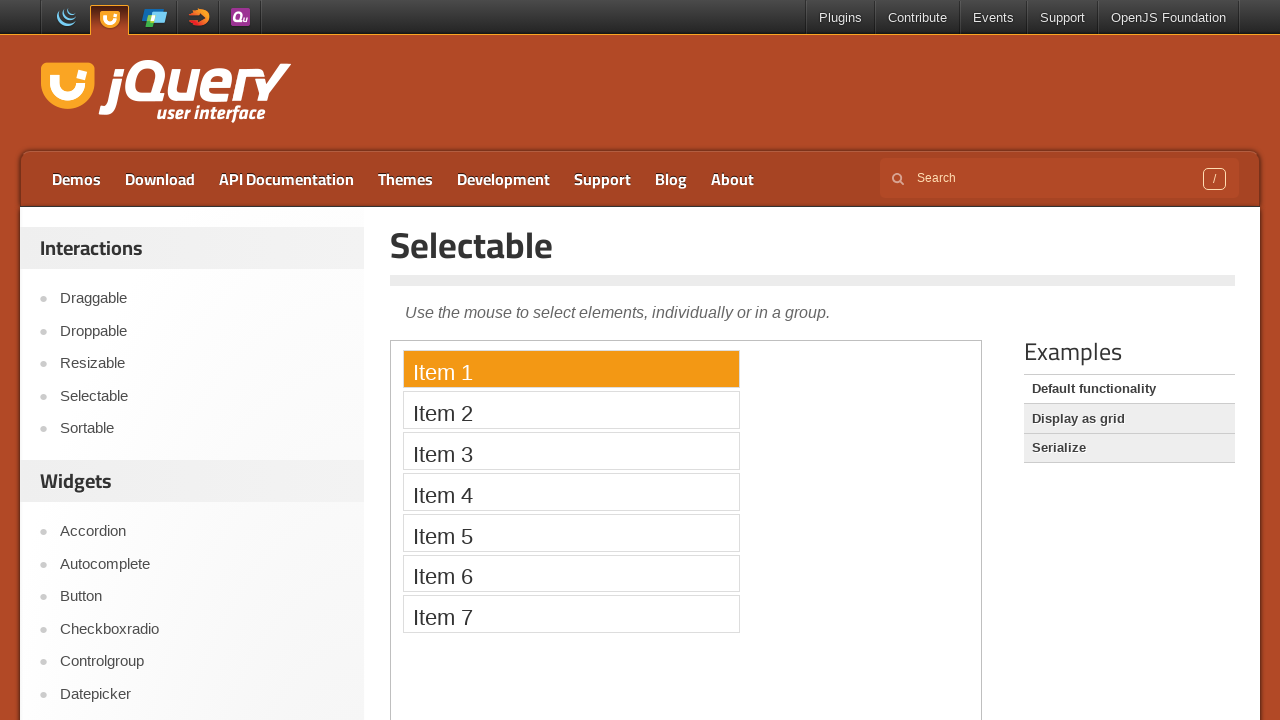

Control+clicked item 3 (odd-numbered item) for multi-selection at (571, 451) on iframe.demo-frame >> internal:control=enter-frame >> xpath=//ol[@id='selectable'
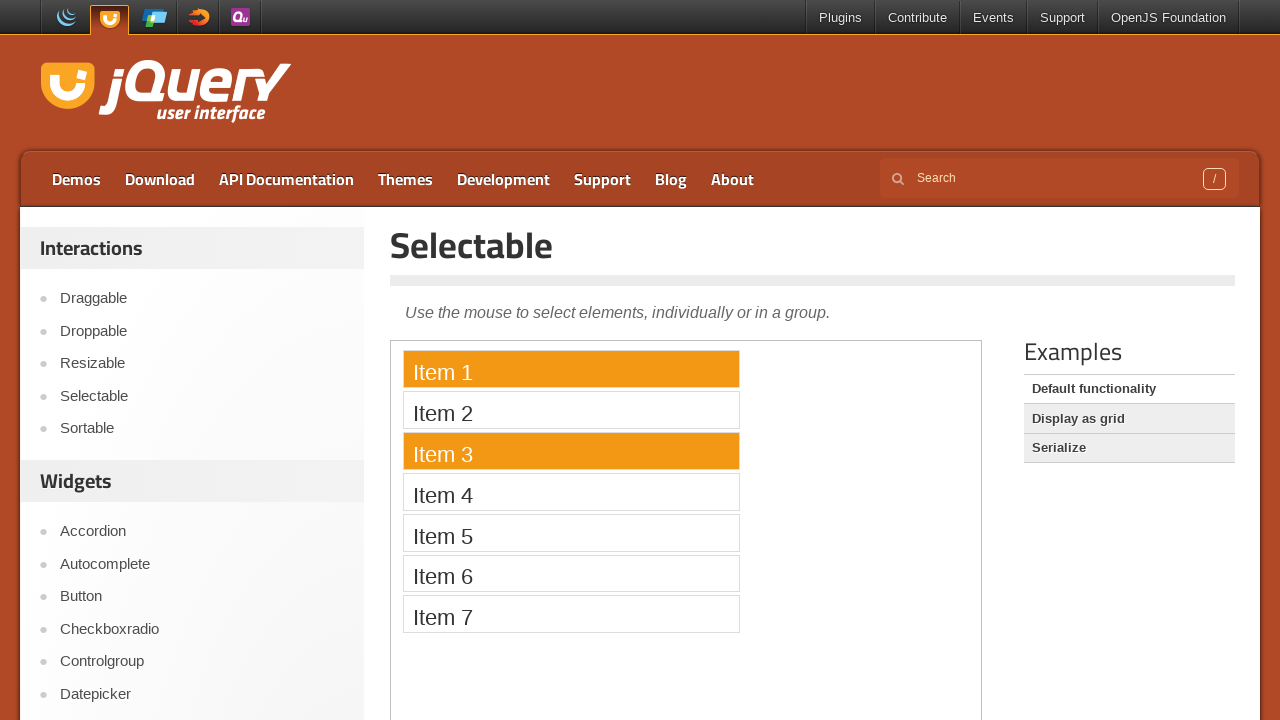

Control+clicked item 5 (odd-numbered item) for multi-selection at (571, 532) on iframe.demo-frame >> internal:control=enter-frame >> xpath=//ol[@id='selectable'
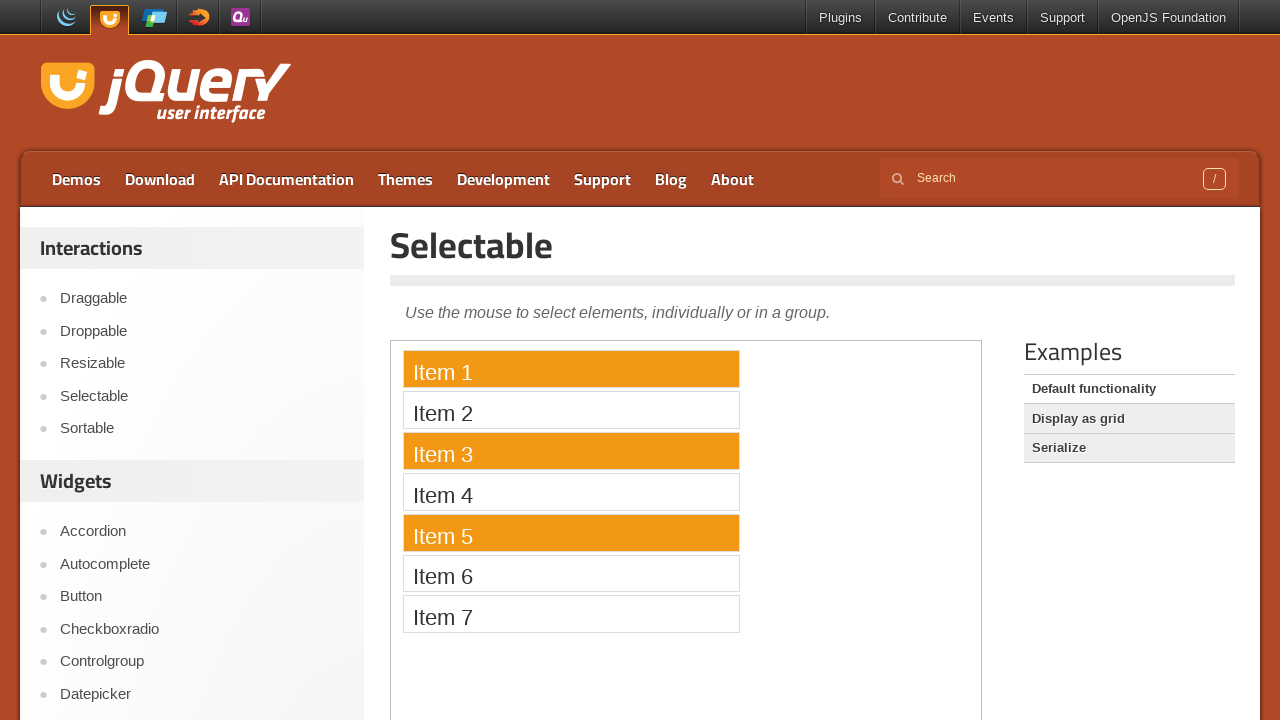

Control+clicked item 7 (odd-numbered item) for multi-selection at (571, 614) on iframe.demo-frame >> internal:control=enter-frame >> xpath=//ol[@id='selectable'
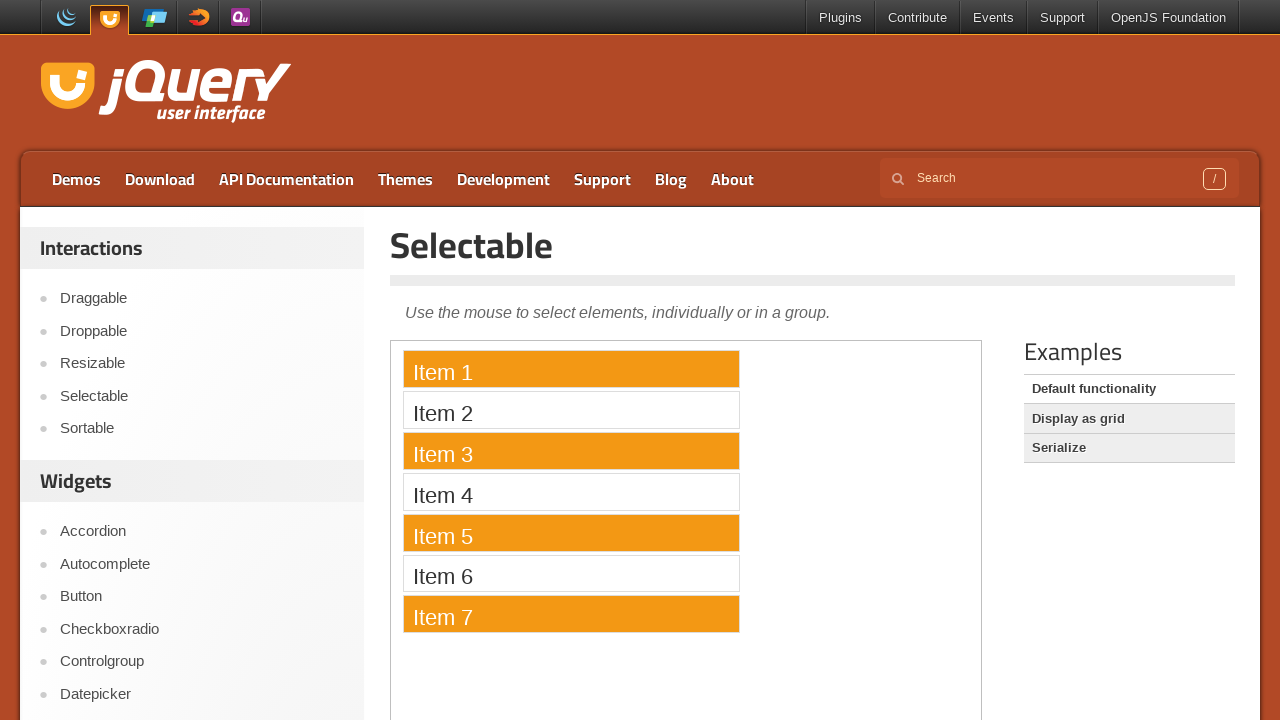

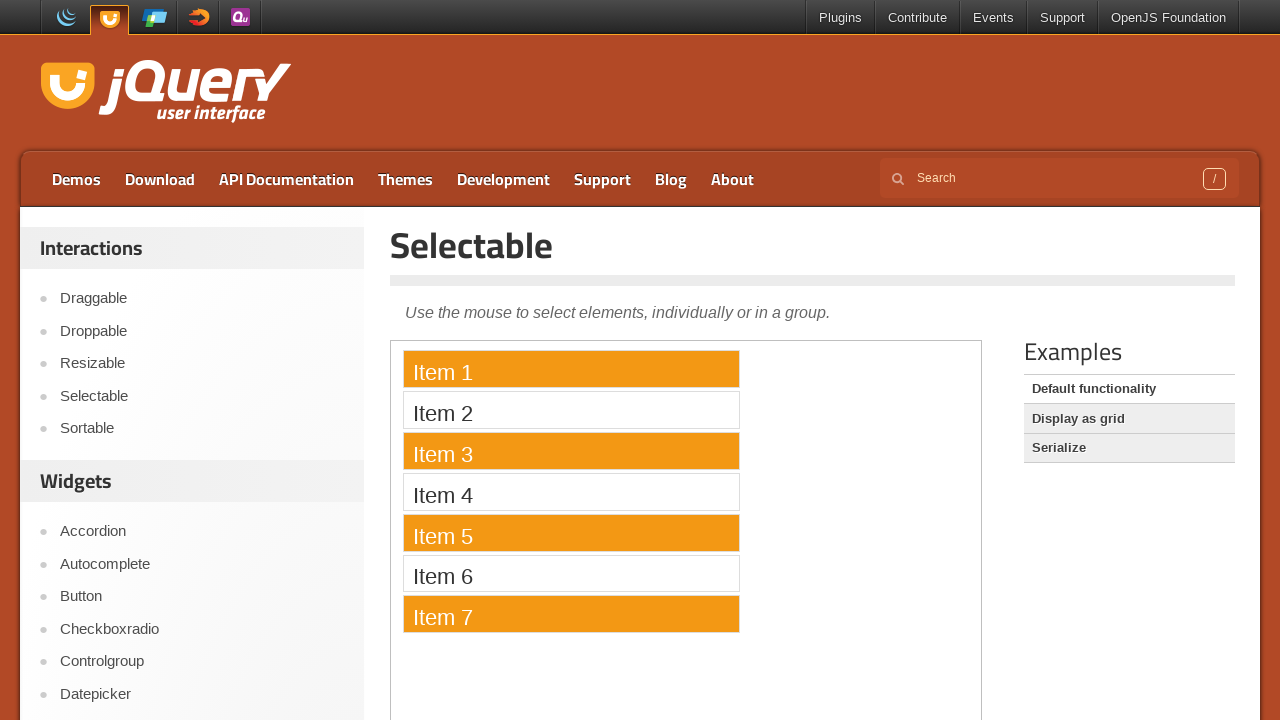